Tests the contact form functionality on Demoblaze by clicking the Contact link, filling in email, name, and message fields, submitting the form, and verifying the success alert message.

Starting URL: https://www.demoblaze.com/index.html

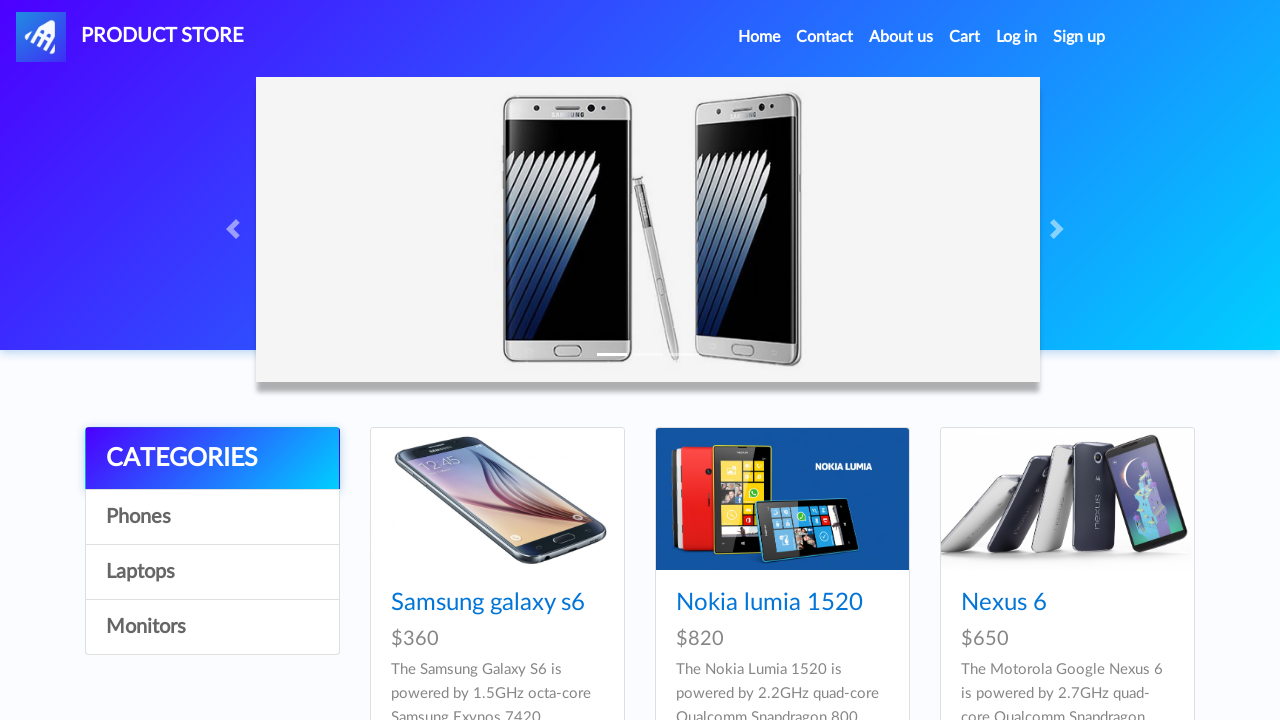

Clicked Contact link in header to open contact modal at (825, 37) on a[data-target='#exampleModal']
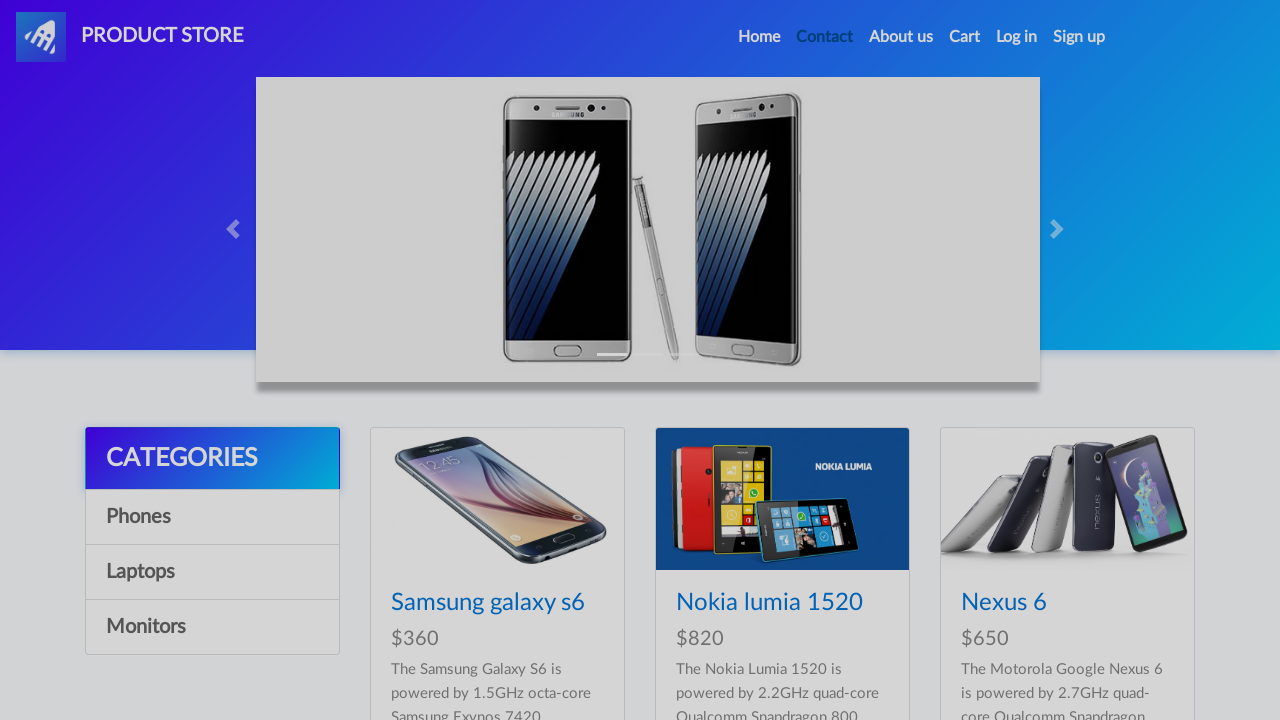

Contact modal appeared with show class
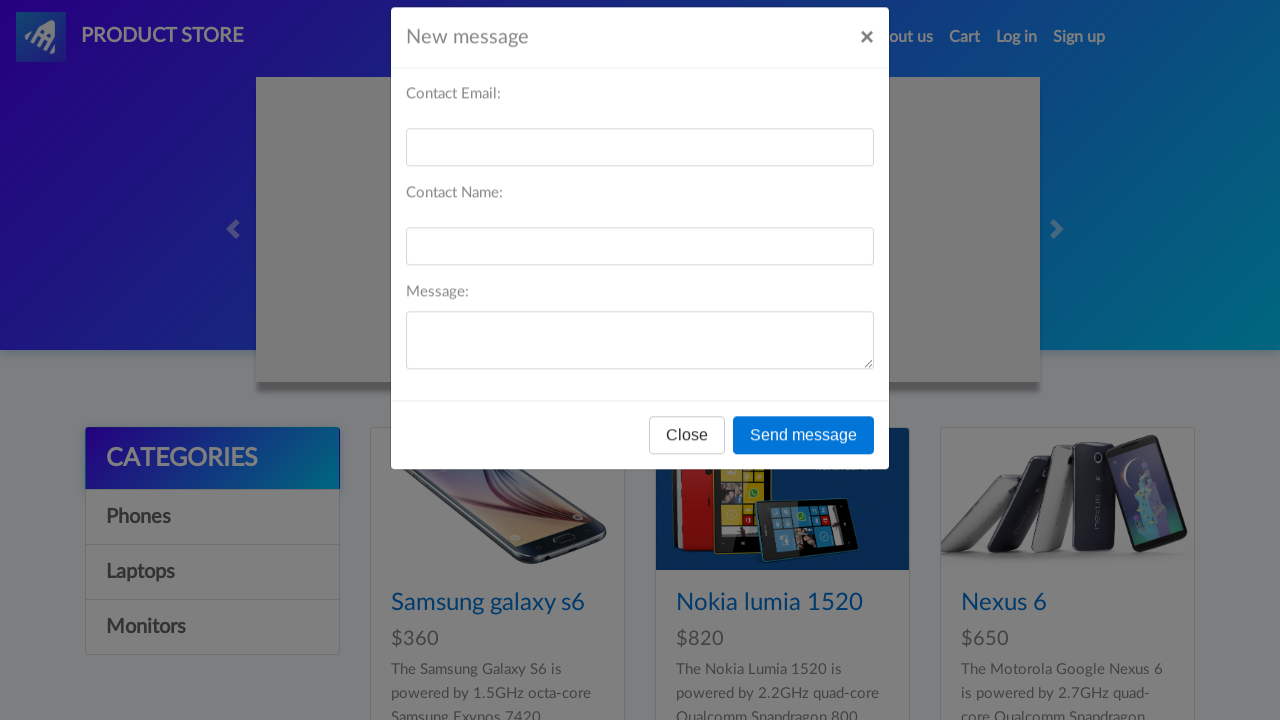

Contact modal title verified as visible
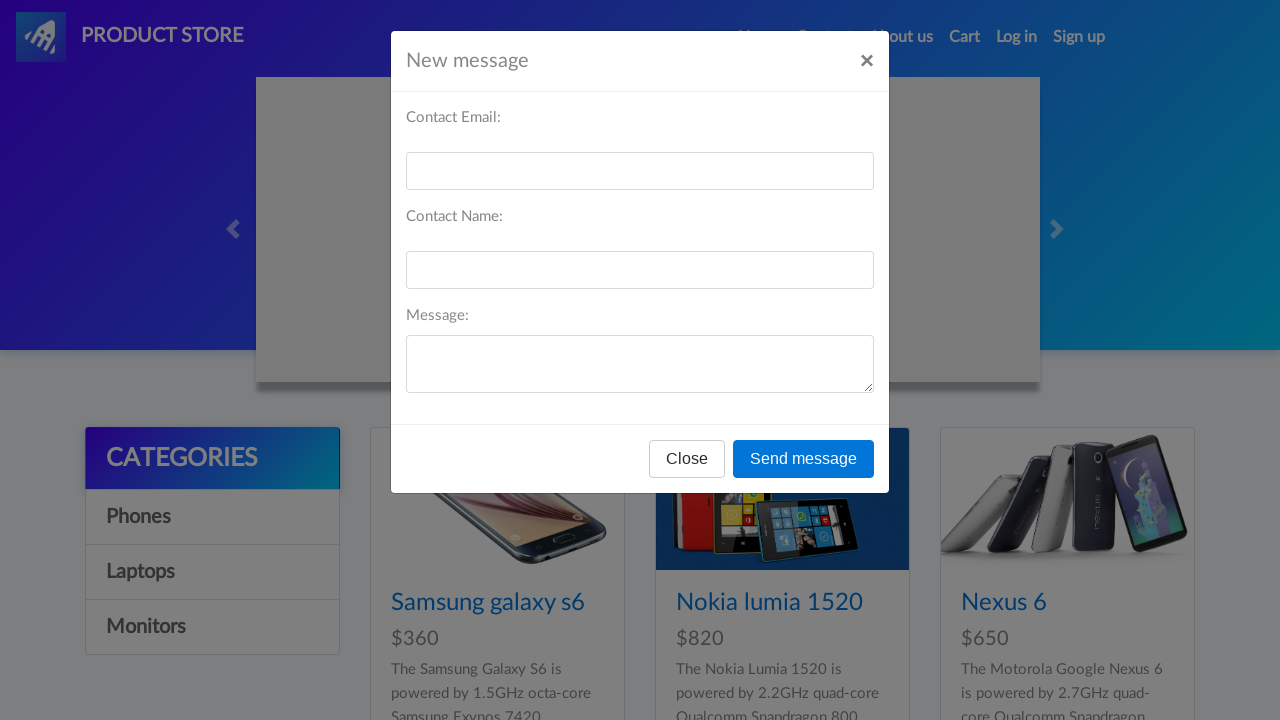

Filled email field with 'jeffafanou@gmail.com' on #recipient-email
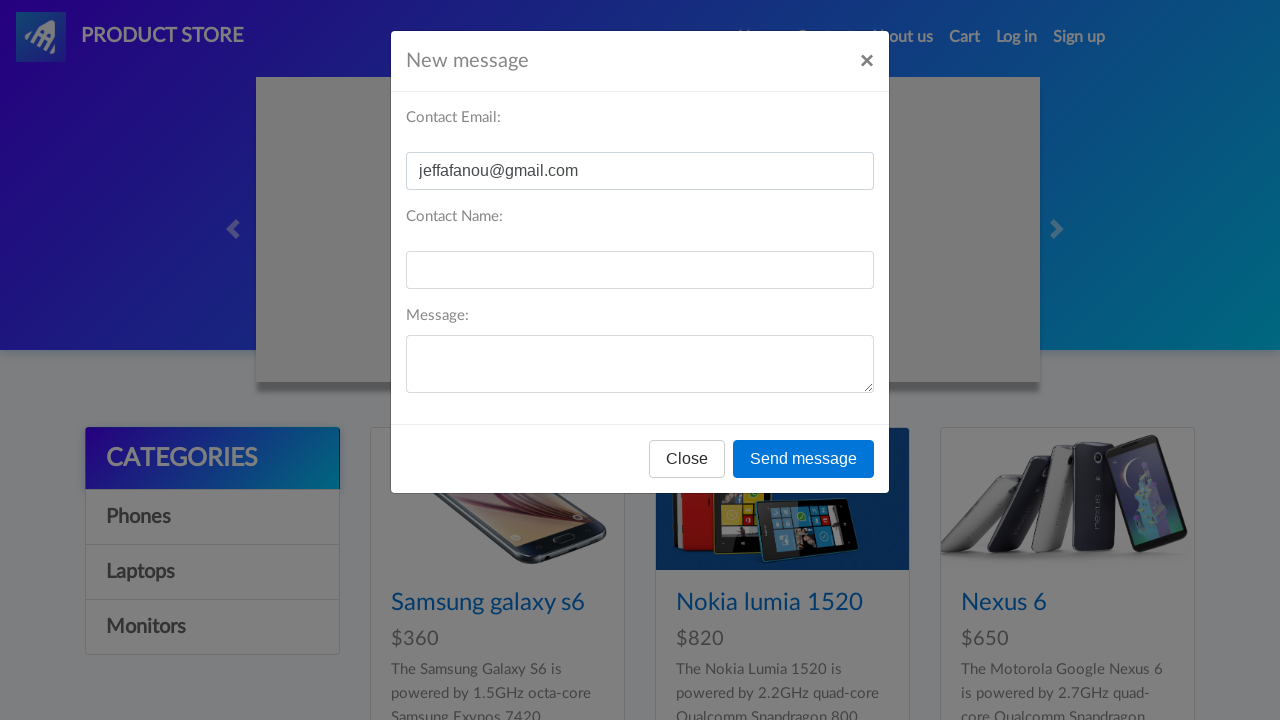

Filled name field with 'jeff' on #recipient-name
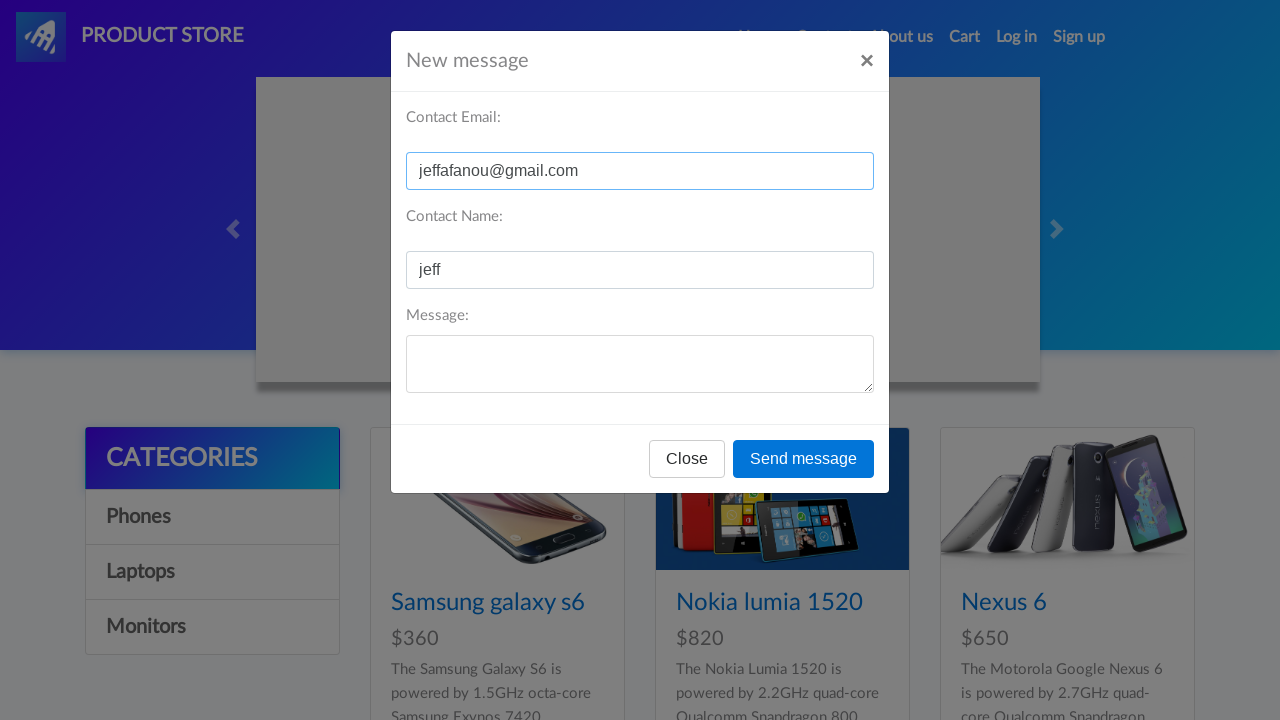

Filled message field with 'test12345678910' on #message-text
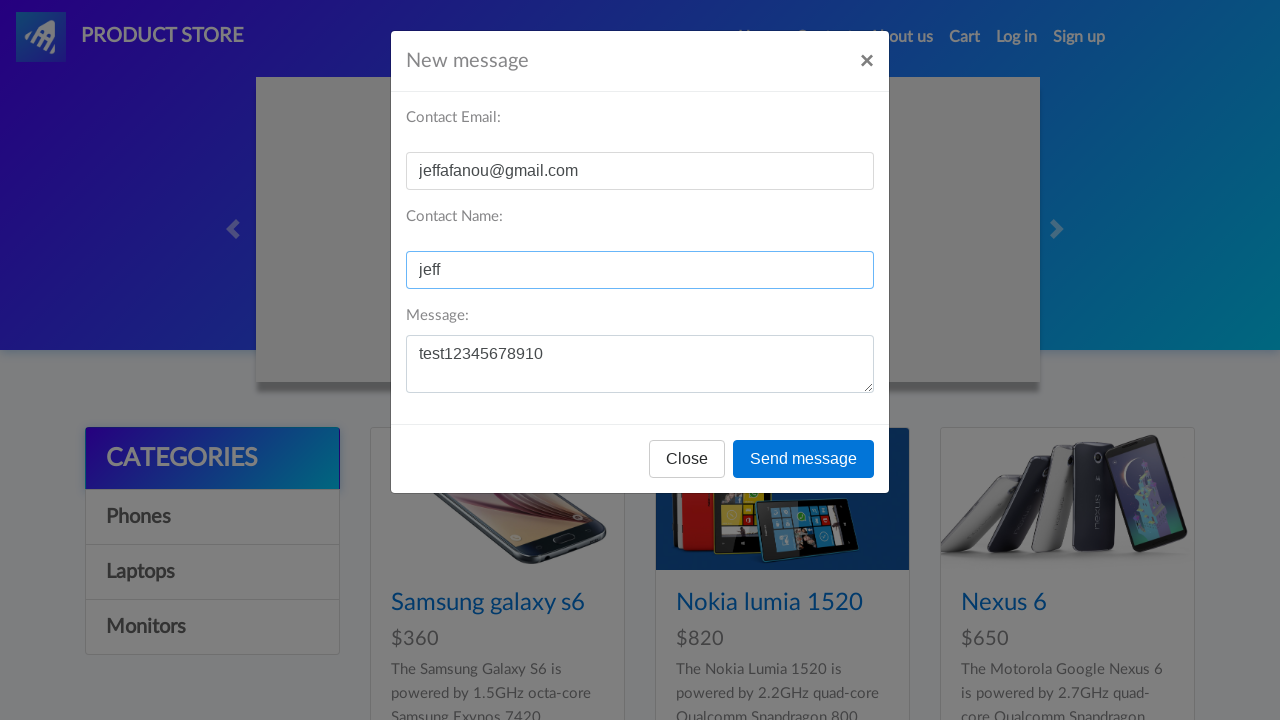

Set up dialog handler to accept alerts
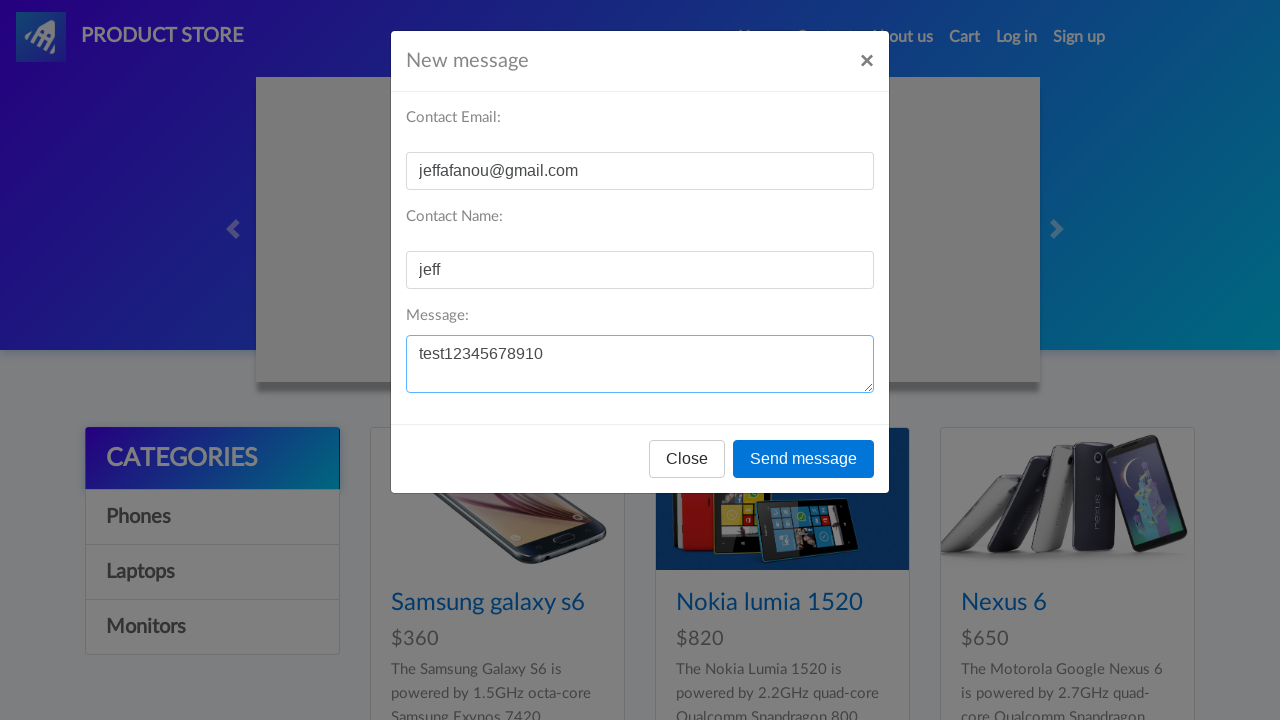

Clicked Send message button to submit contact form at (804, 459) on button[onclick='send()']
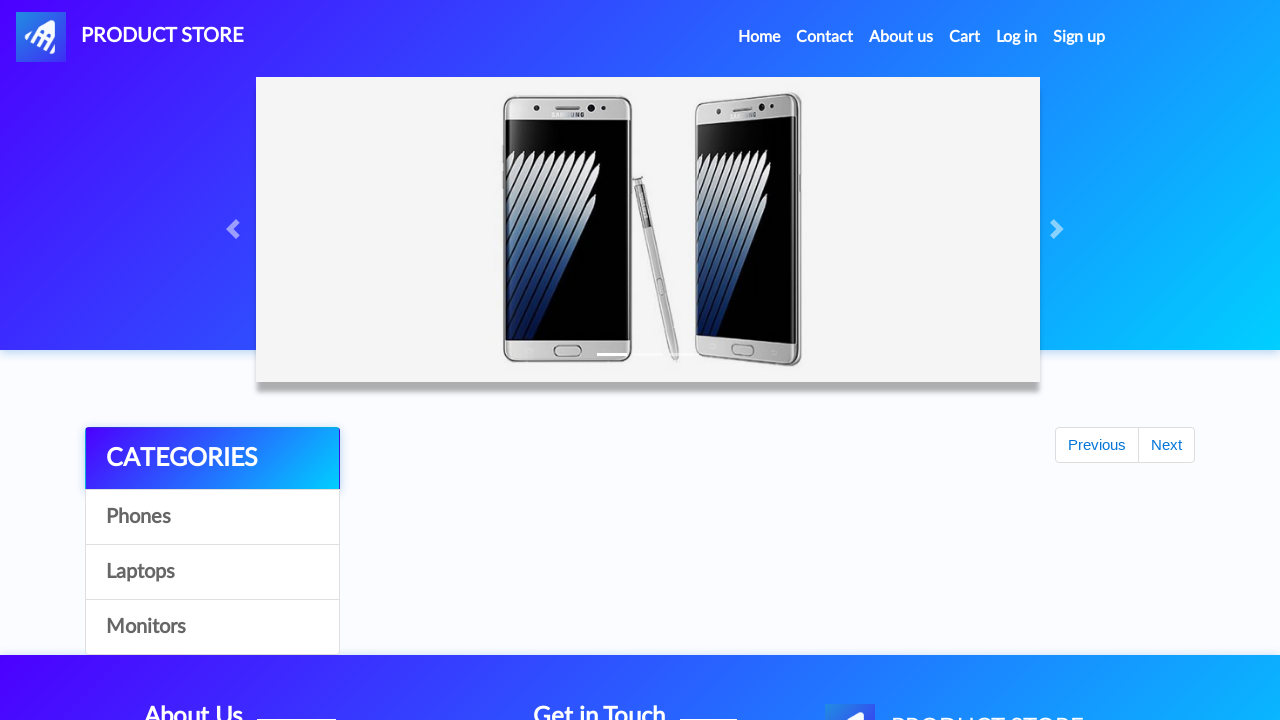

Waited for alert to be processed
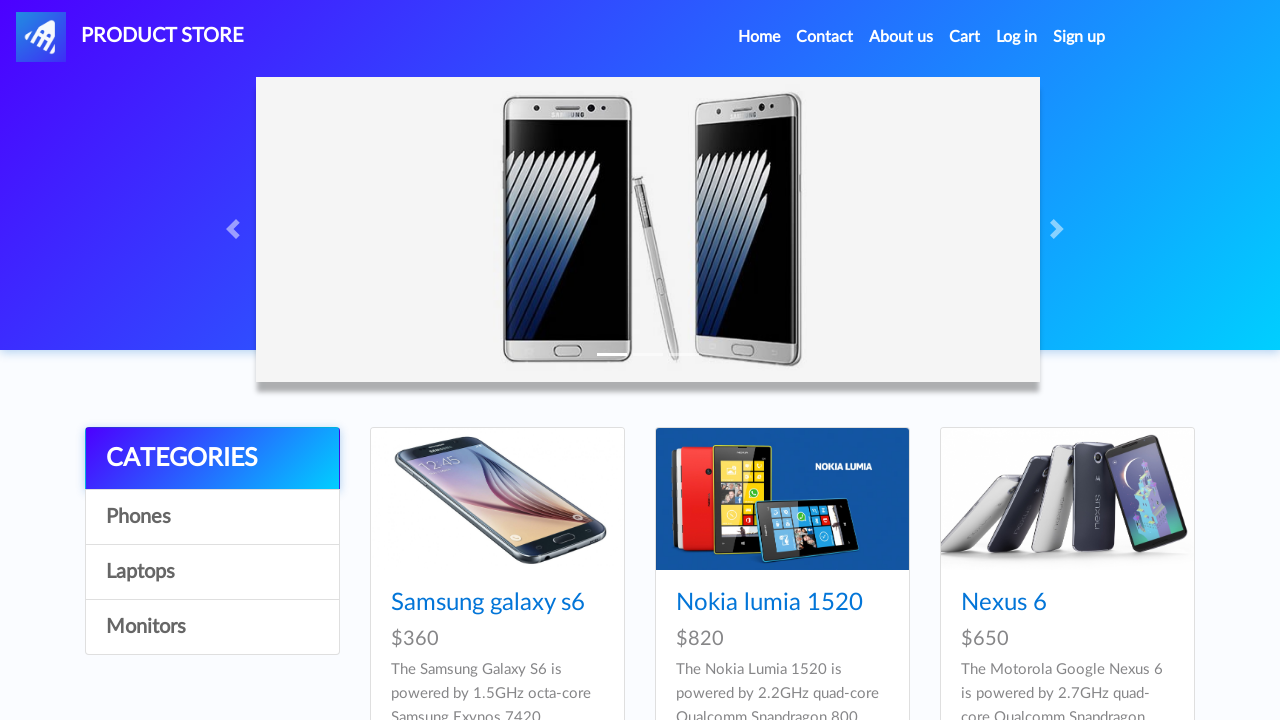

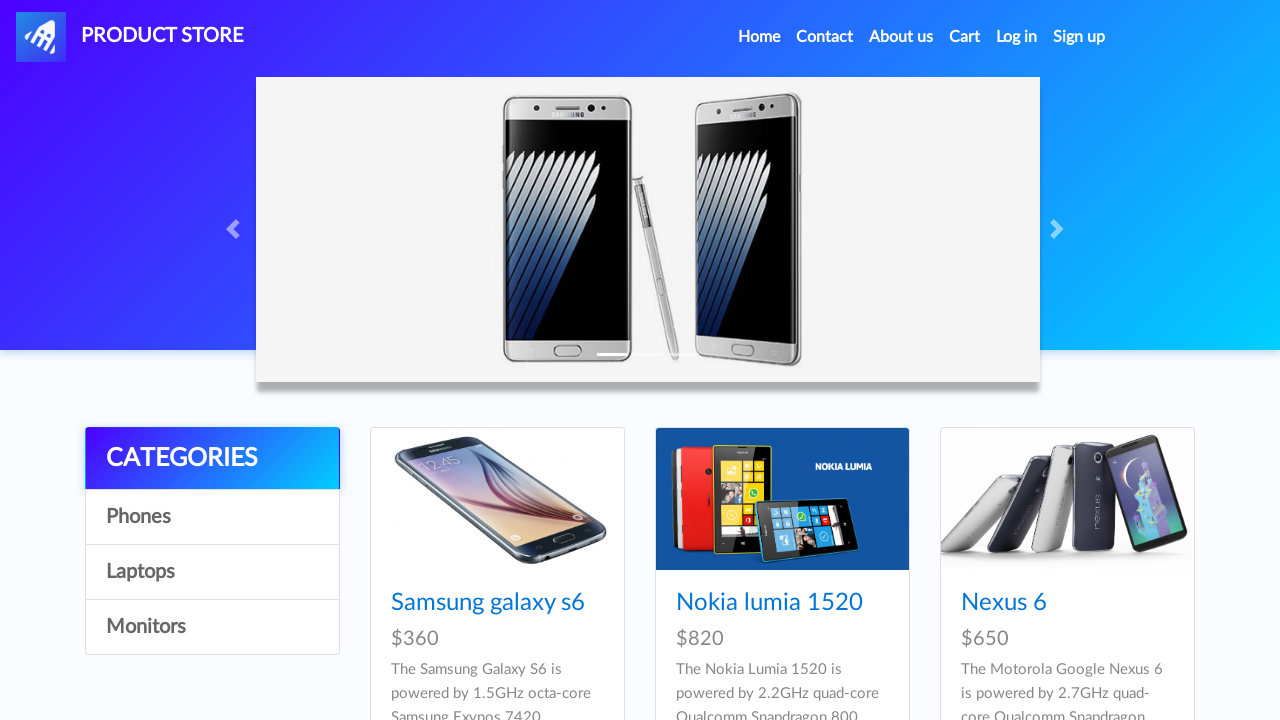